Tests dropdown select functionality by selecting options from a country dropdown using different selection methods: by value, by label, and by index.

Starting URL: https://www.magupdate.co.uk/reader-enquiry/PATI/213

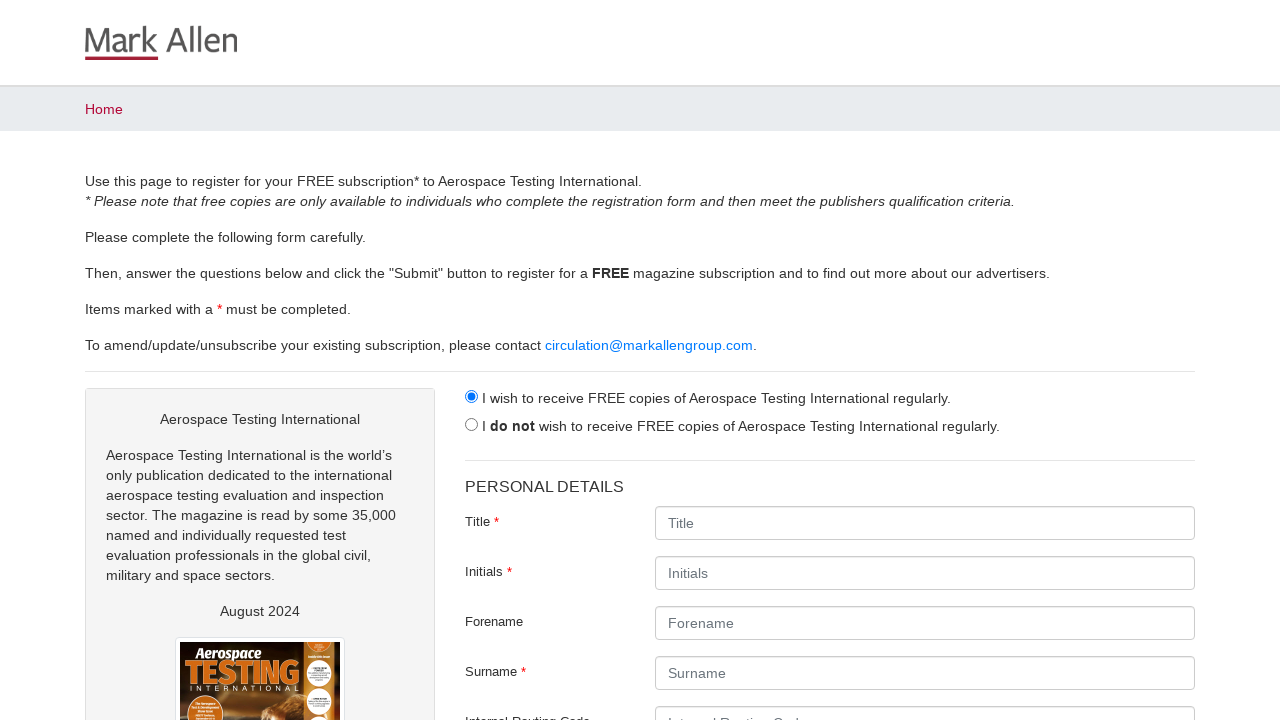

Scrolled country dropdown into view
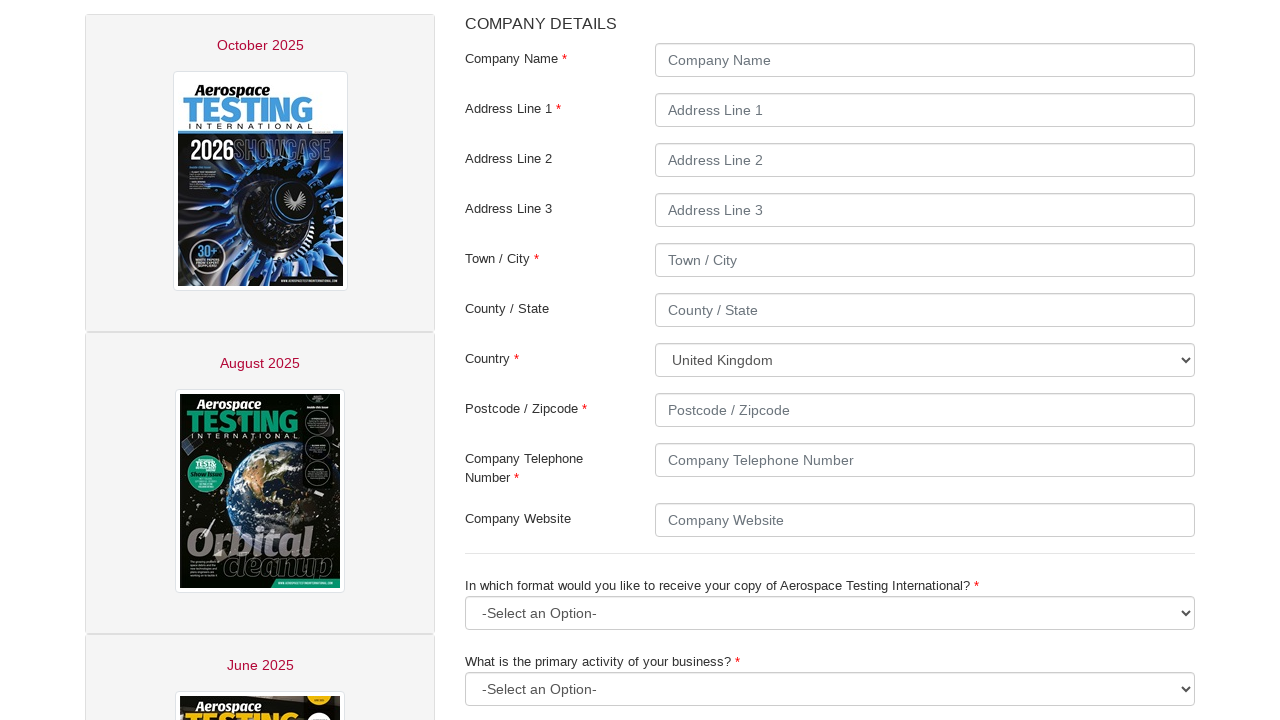

Selected 'Afghanistan' from country dropdown by value on #Contact_CountryCode
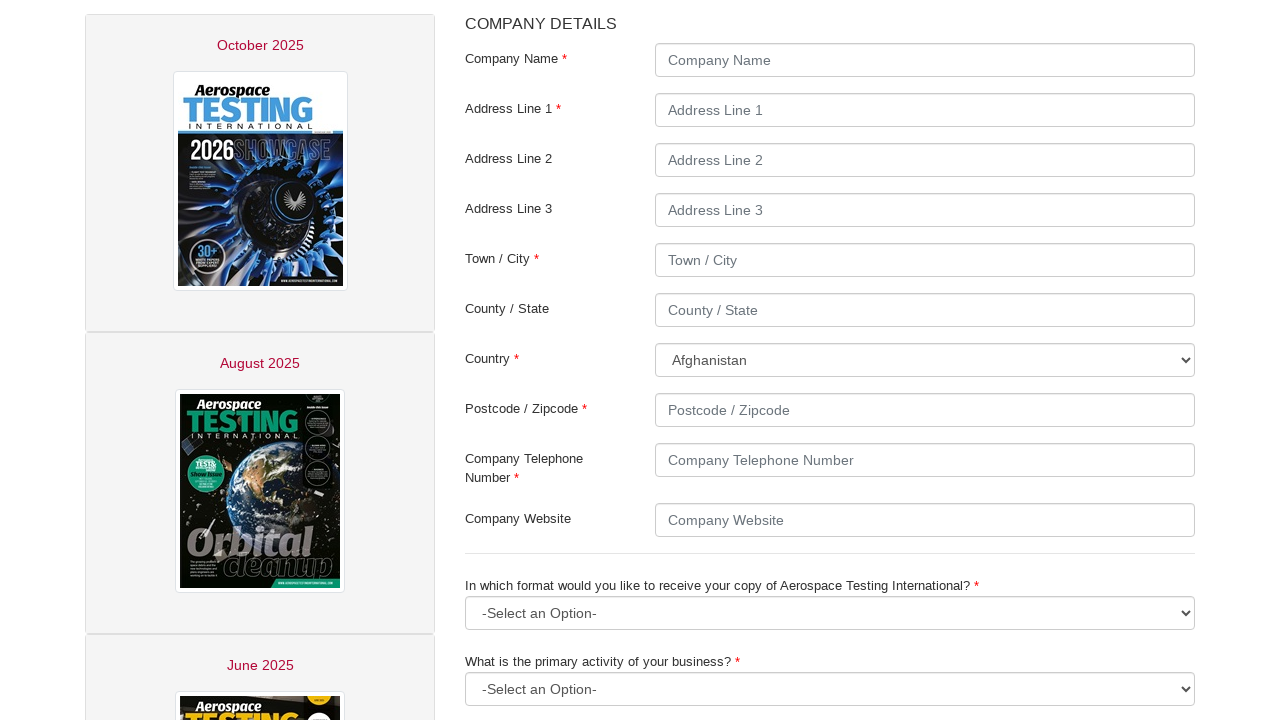

Selected 'Angola' from country dropdown by label on #Contact_CountryCode
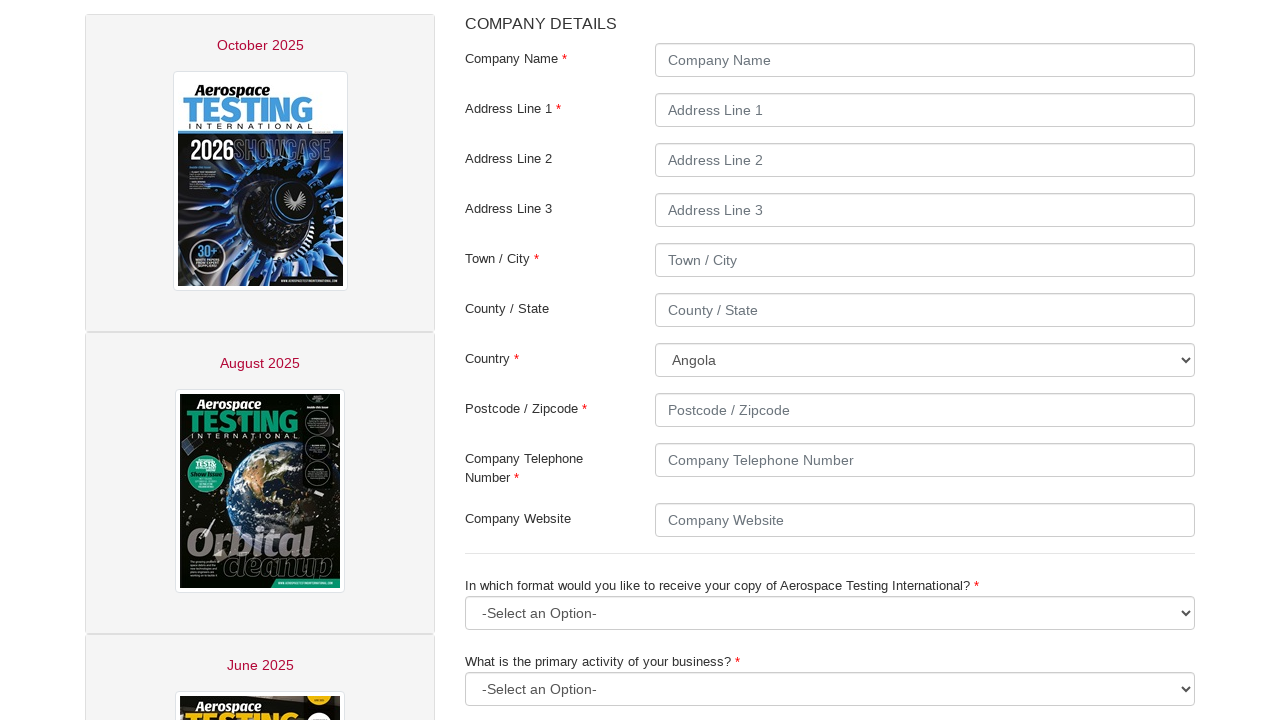

Selected 10th option from country dropdown by index on #Contact_CountryCode
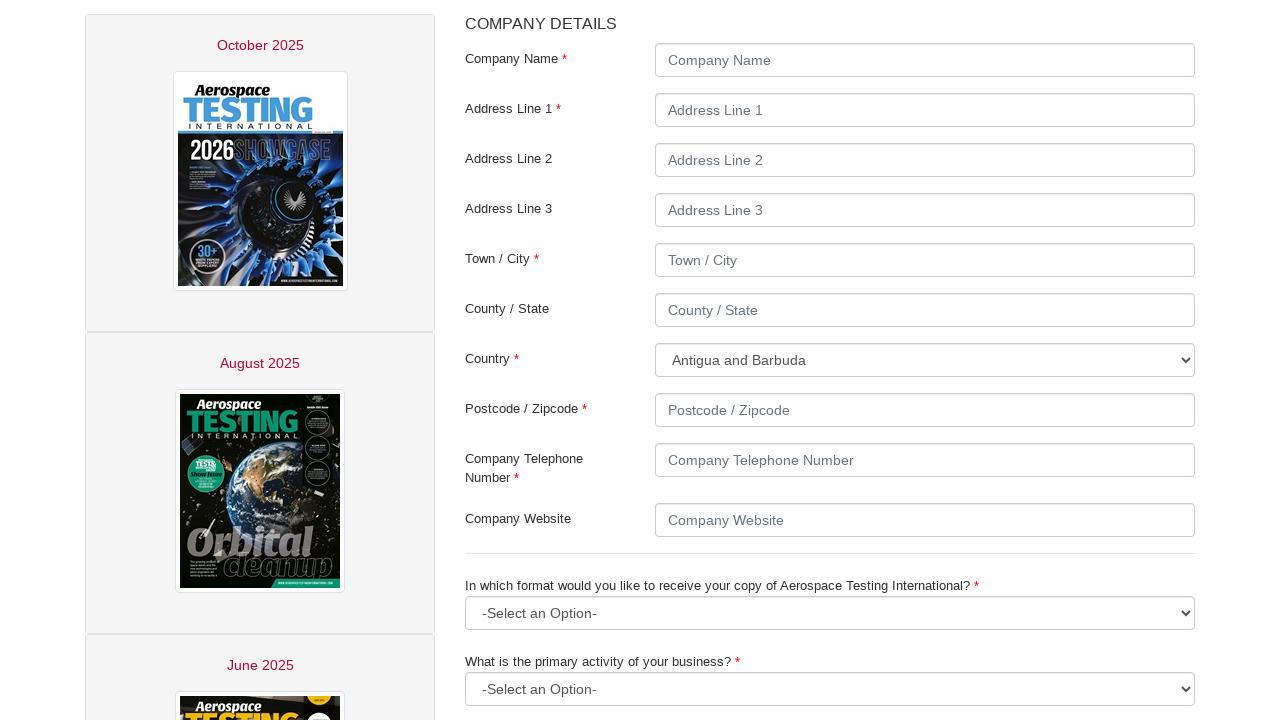

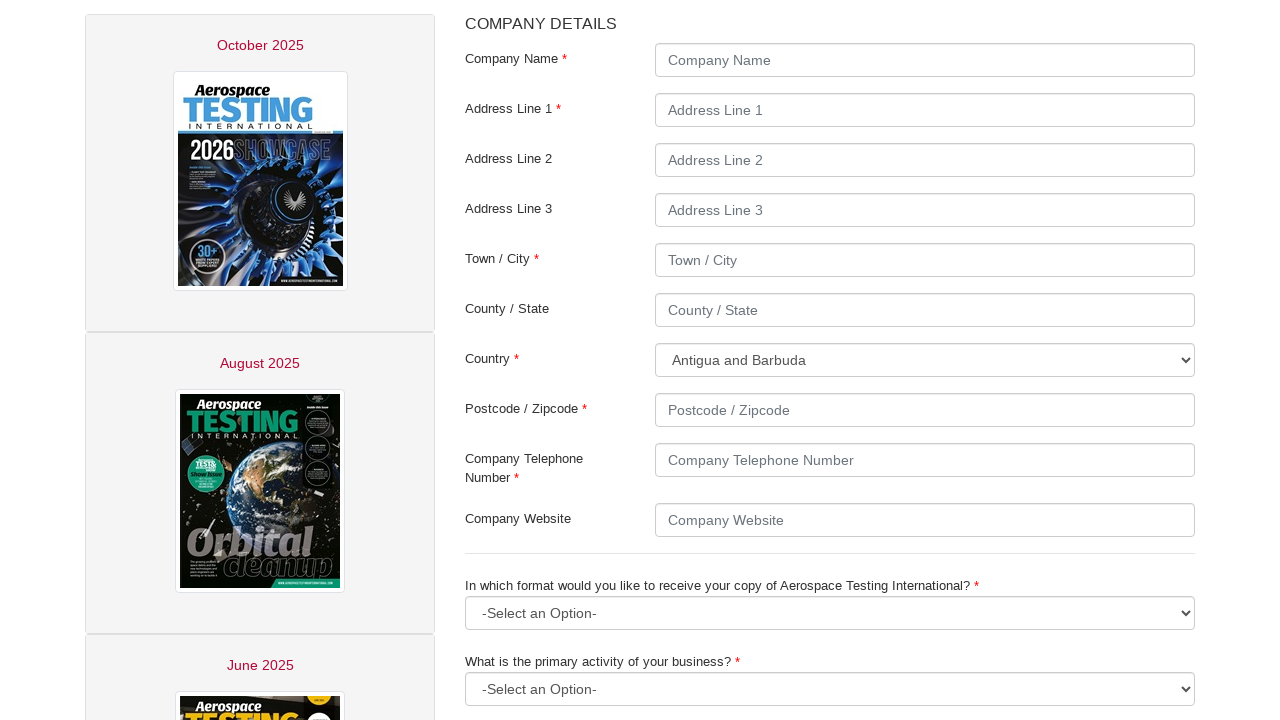